Tests the text box functionality by entering a name and submitting the form

Starting URL: https://demoqa.com/text-box

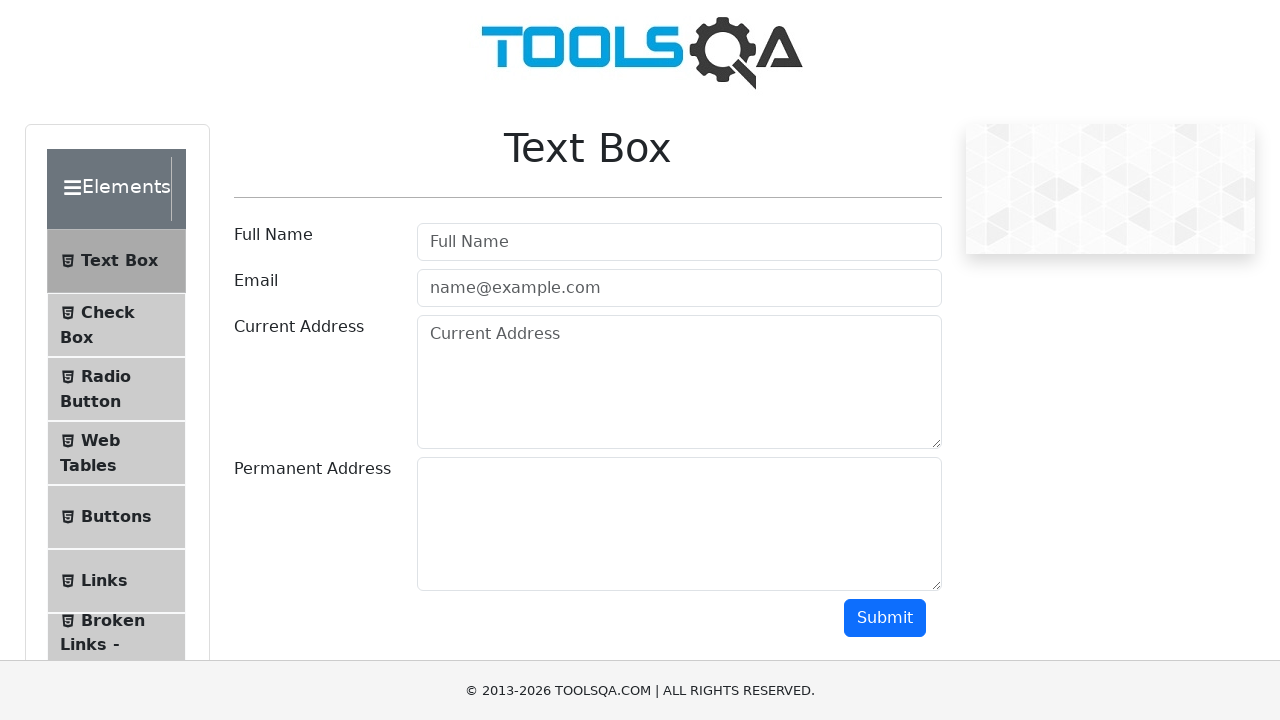

Filled userName text box with 'Oleg' on #userName
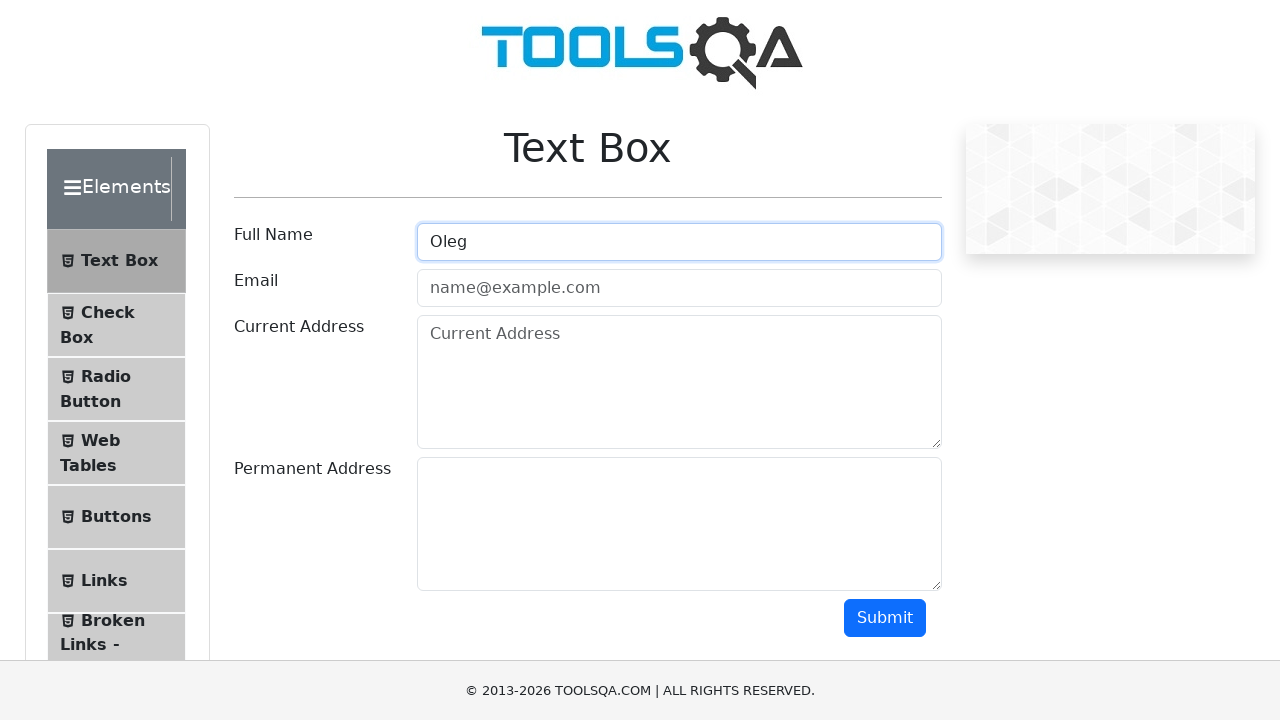

Clicked submit button to submit the form at (885, 618) on #submit
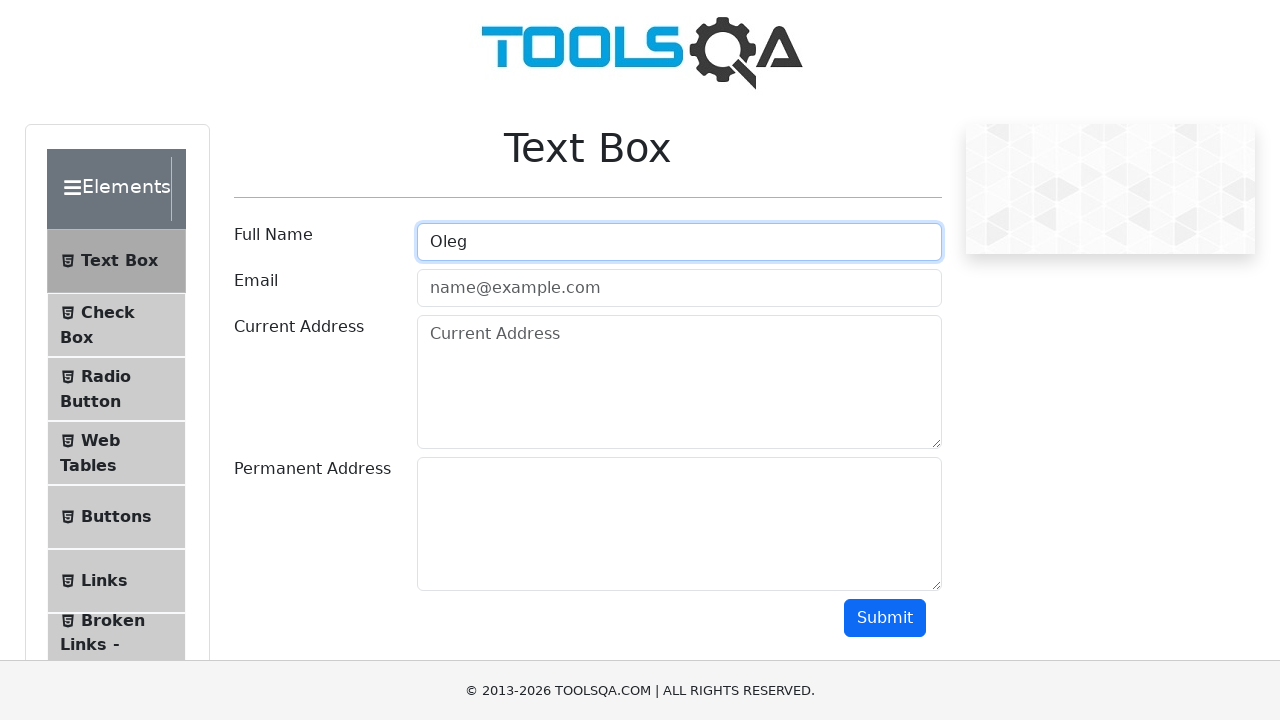

Result message loaded successfully
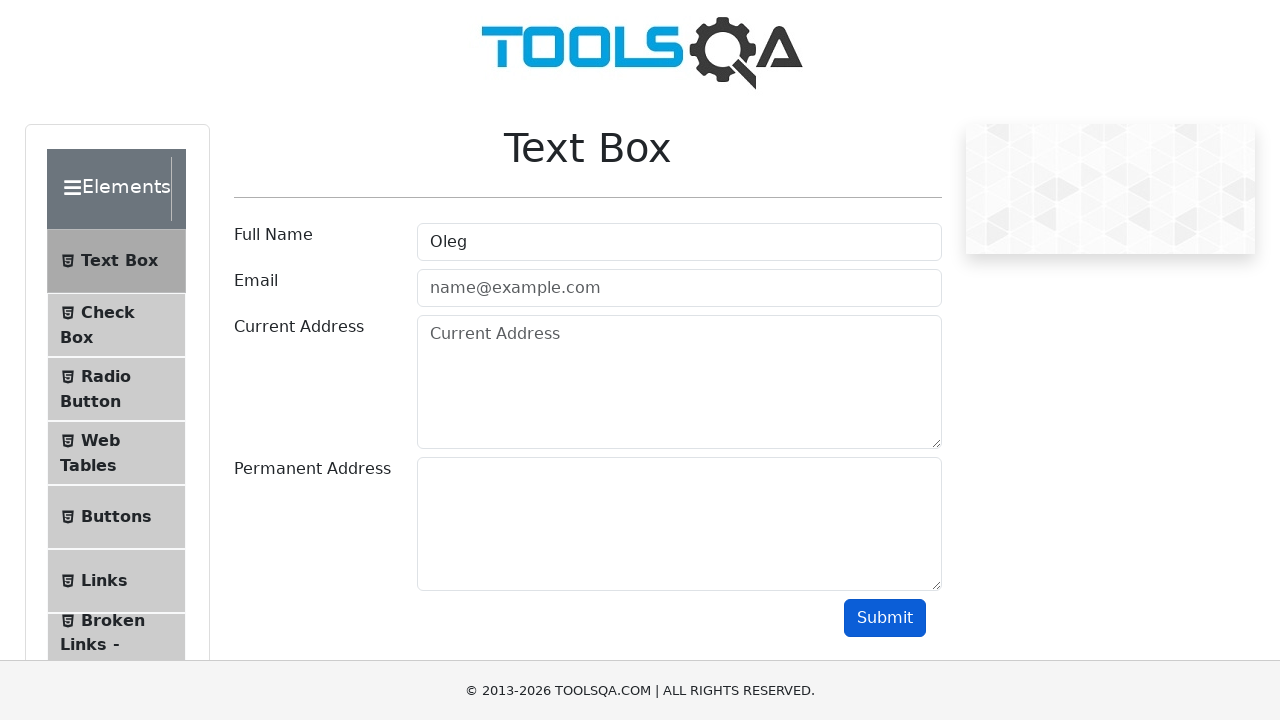

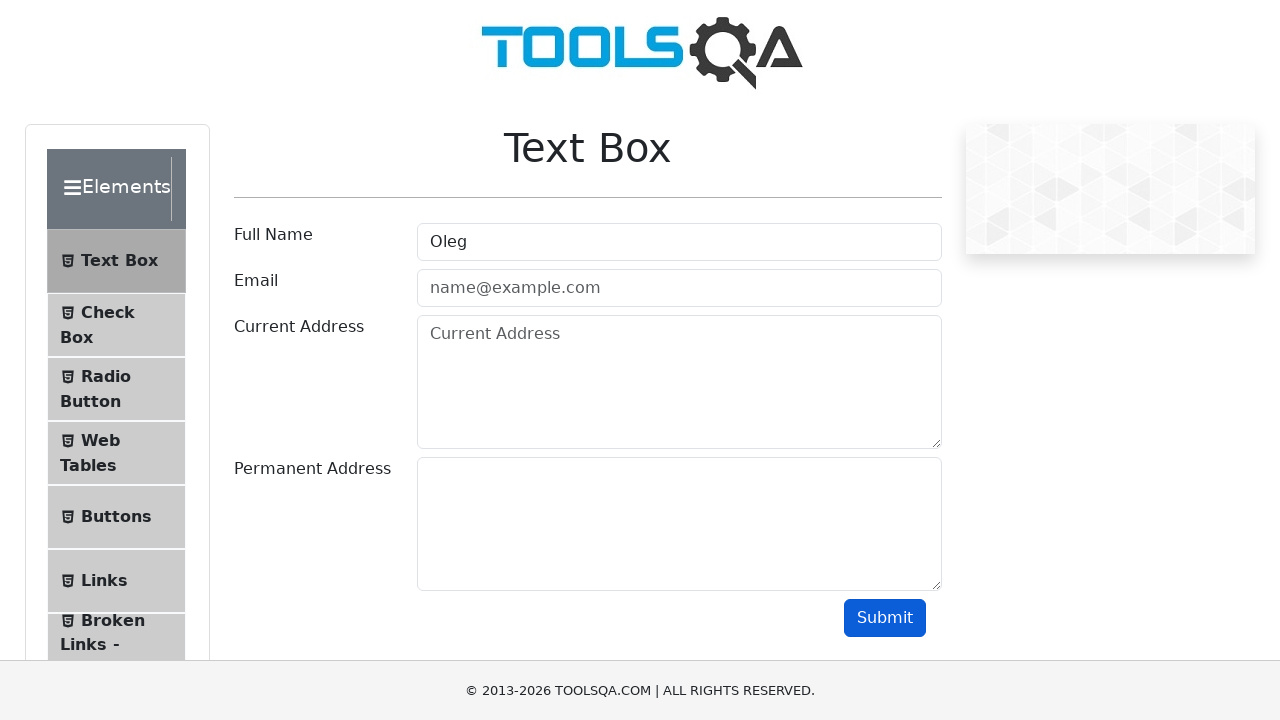